Tests a math problem form by extracting two numbers, calculating their sum, selecting the result from a dropdown, and submitting the form

Starting URL: http://suninjuly.github.io/selects1.html

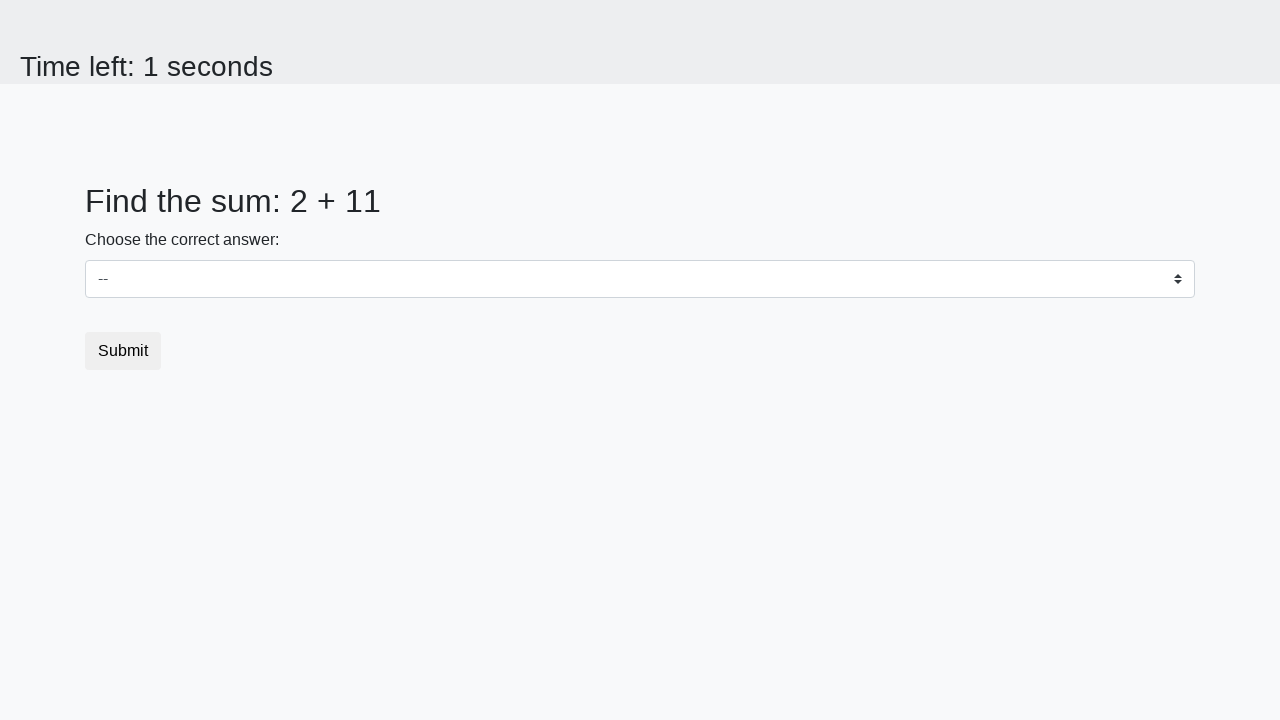

Located first number element (#num1)
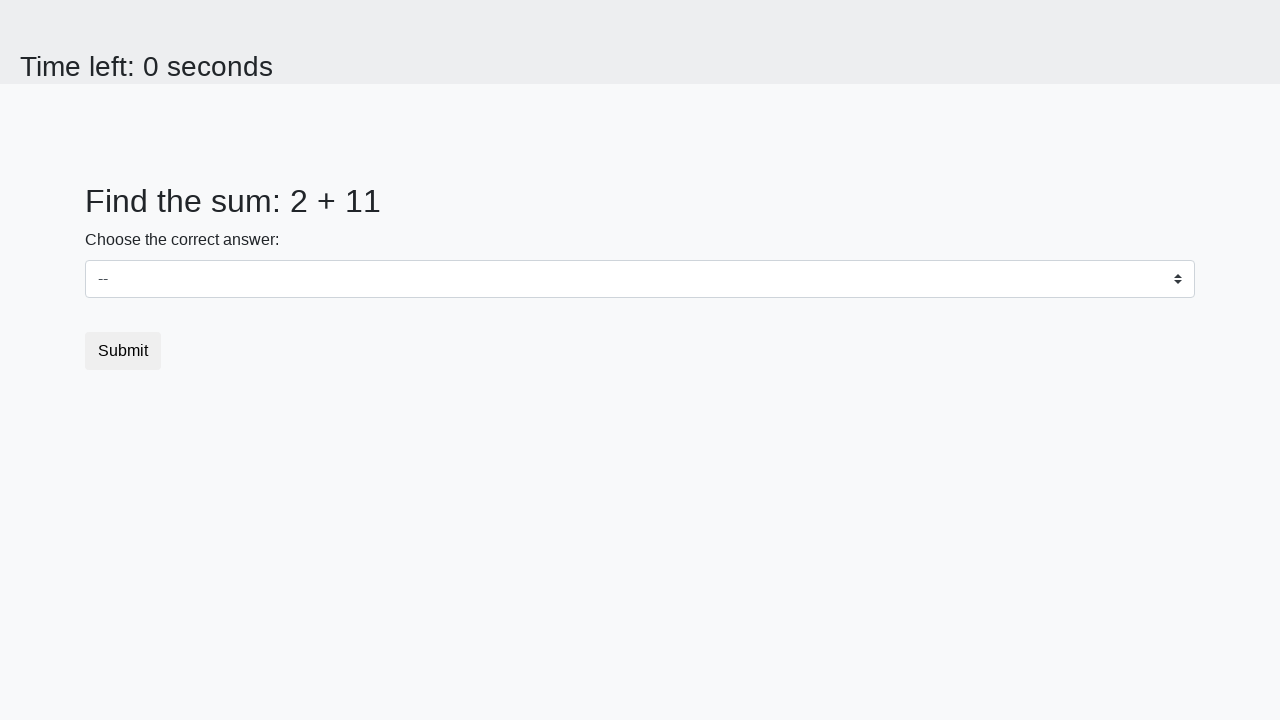

Located second number element (#num2)
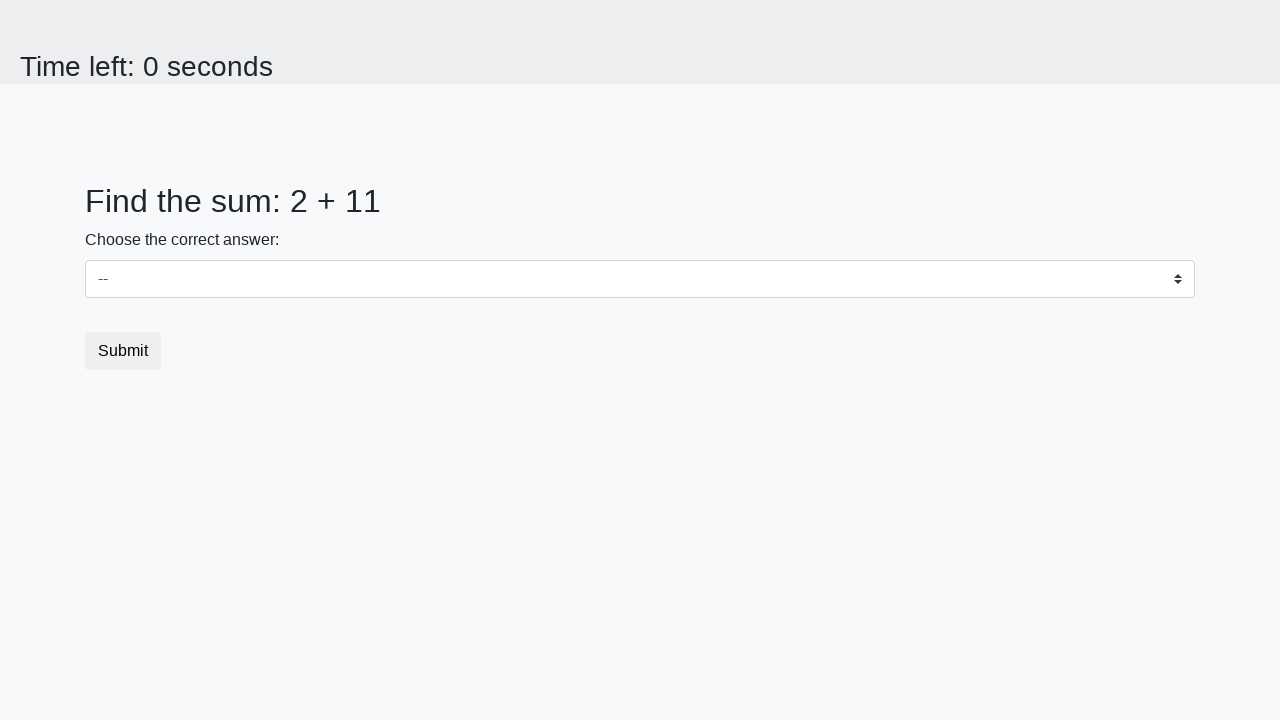

Extracted first number: 2
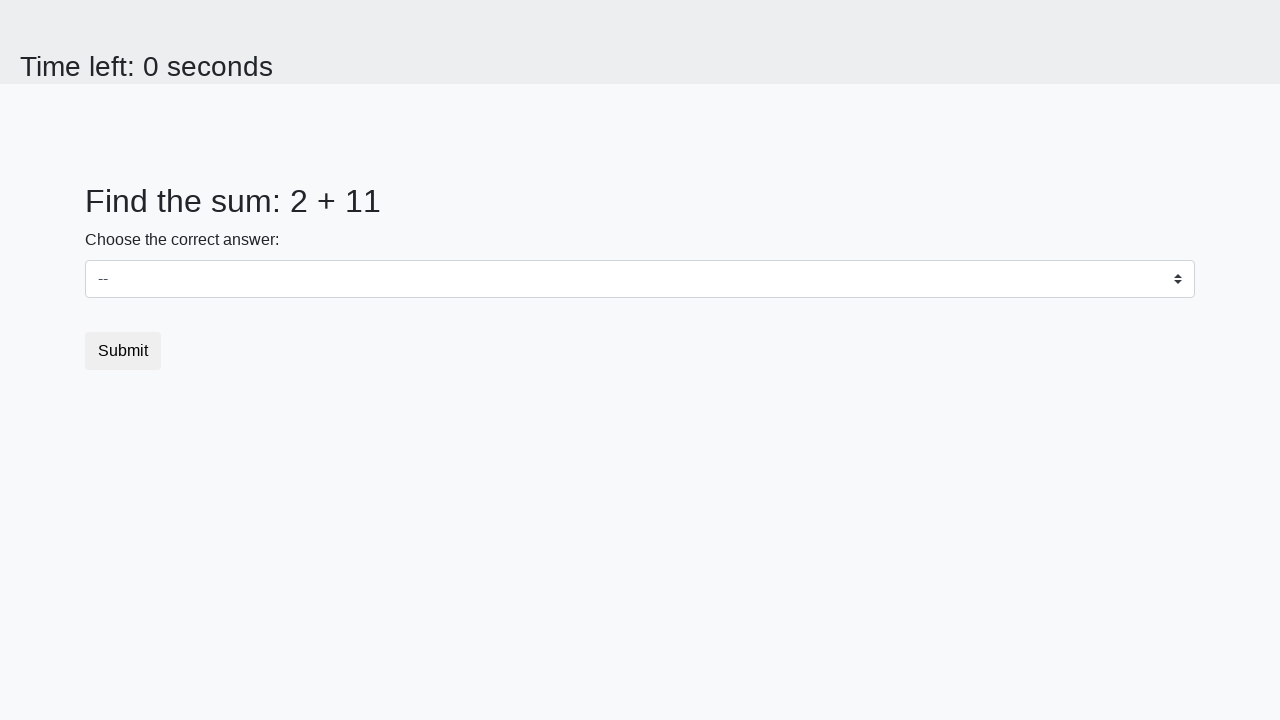

Extracted second number: 11
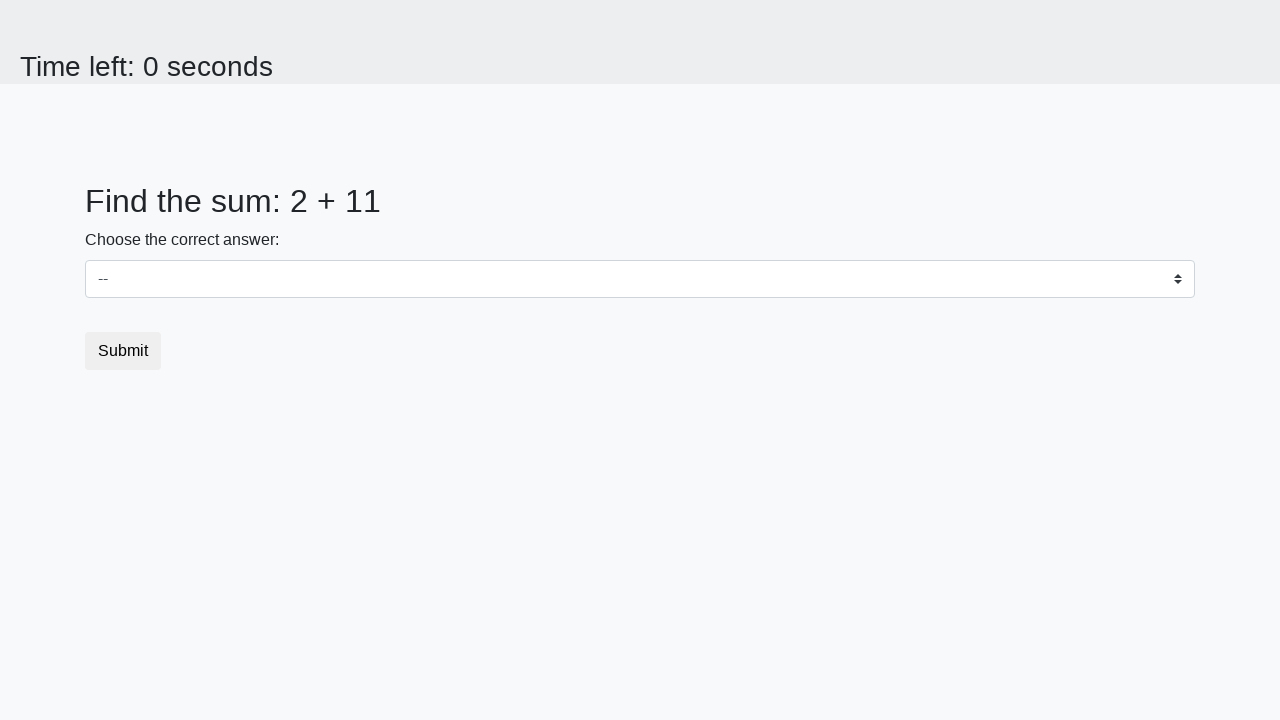

Calculated sum: 2 + 11 = 13
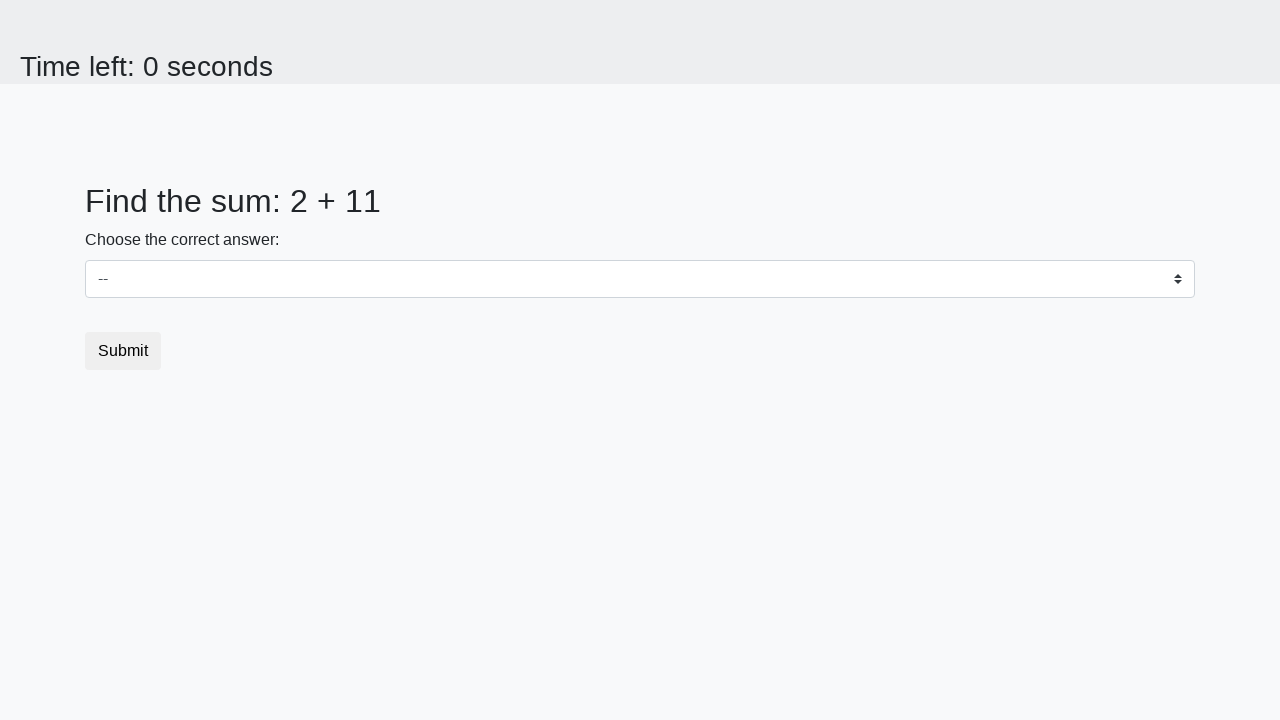

Selected 13 from dropdown on select
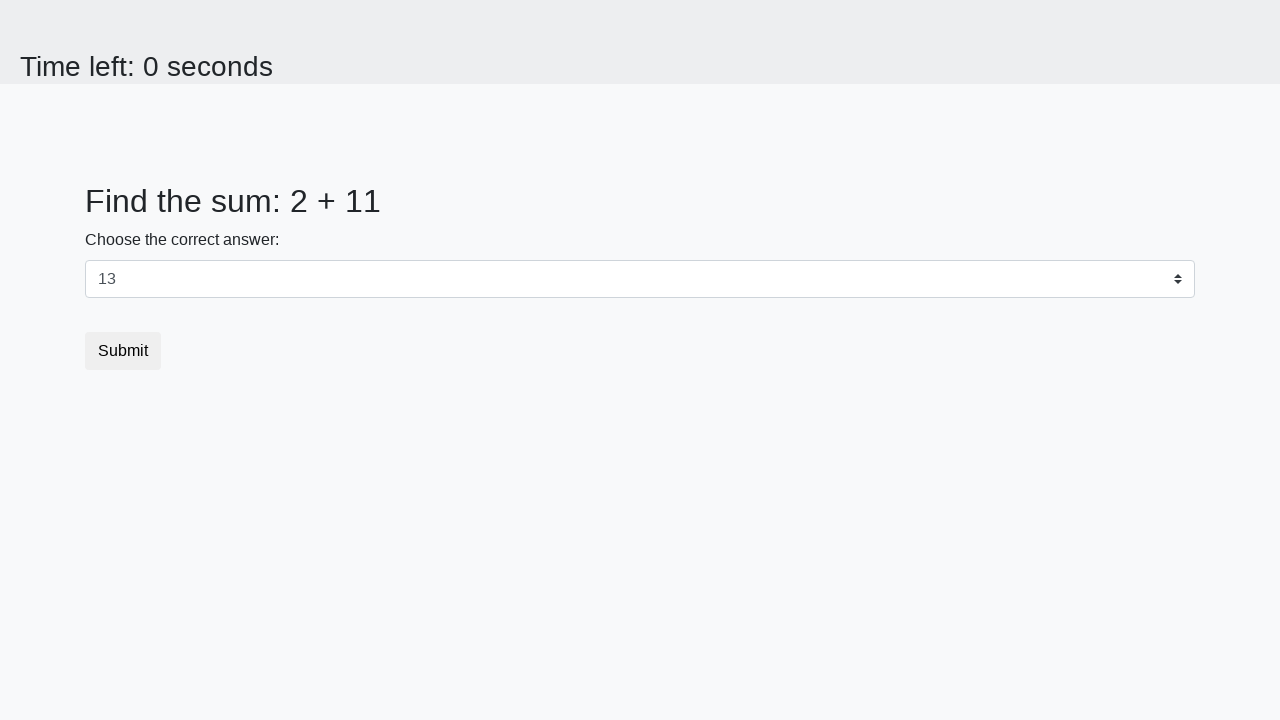

Clicked submit button at (123, 351) on .btn-default
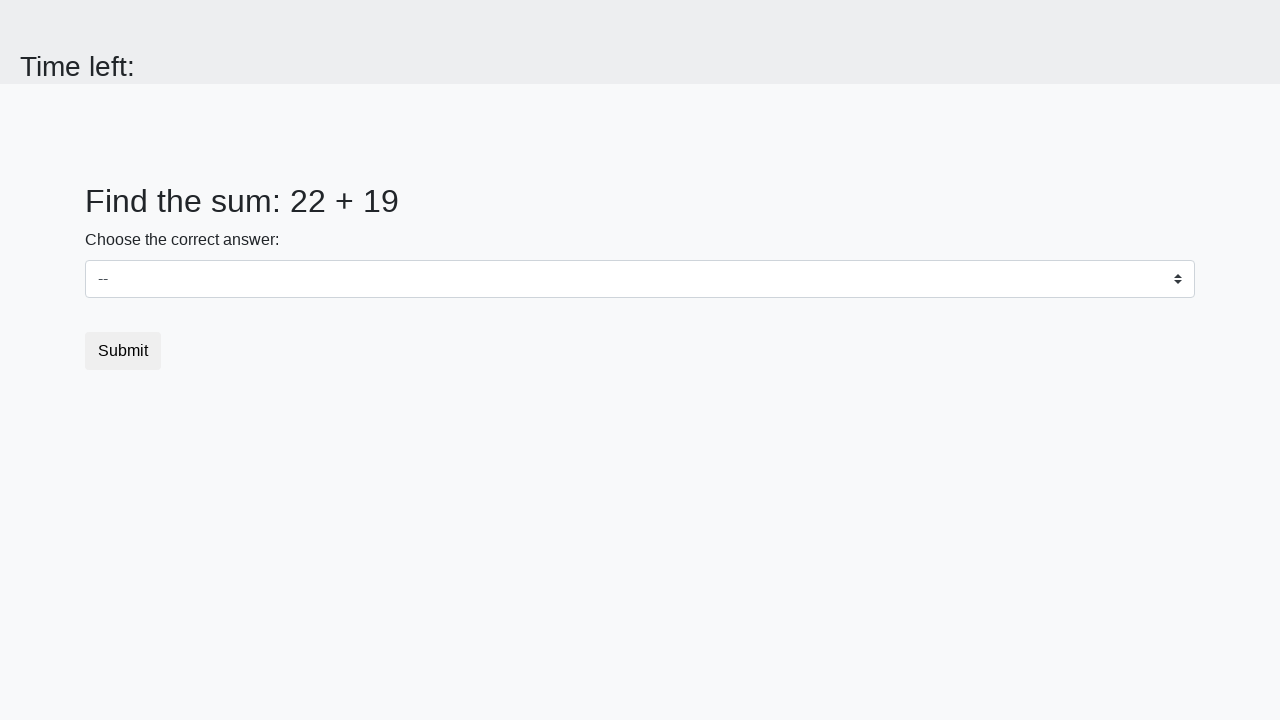

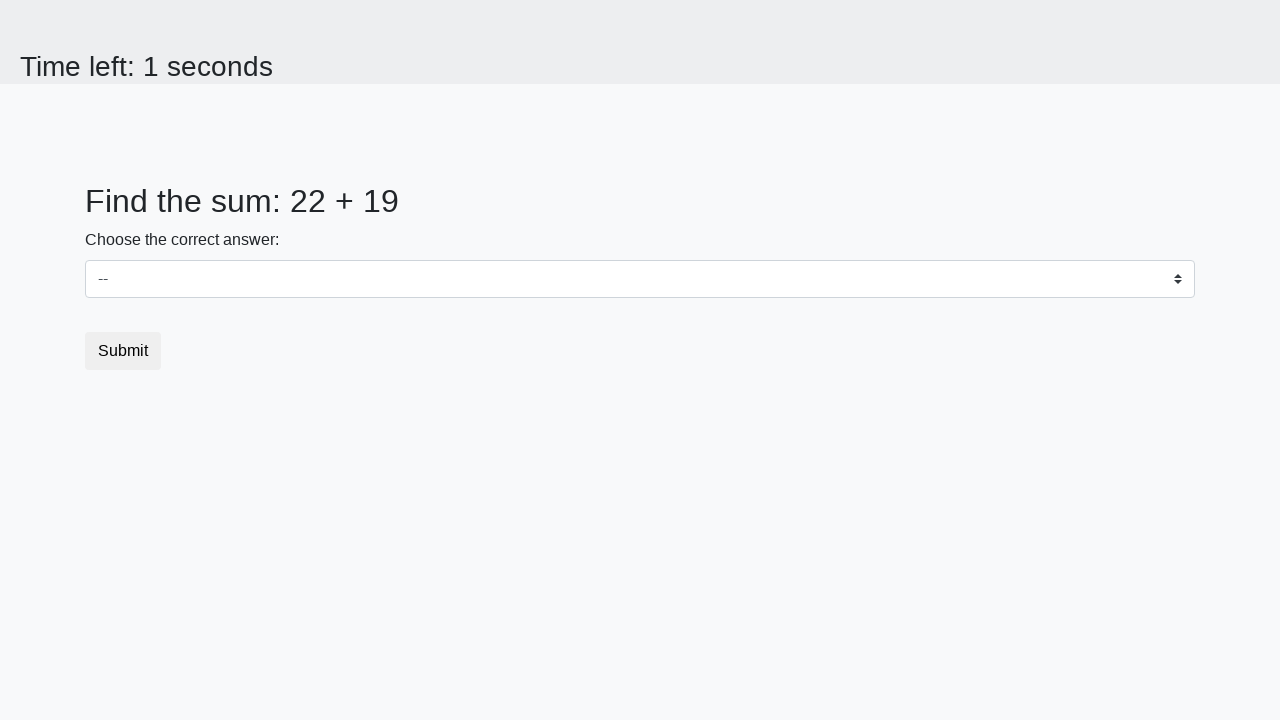